Navigates to a dropdown menu demo page and interacts with a select element to verify dropdown options are accessible

Starting URL: https://www.globalsqa.com/demo-site/select-dropdown-menu/

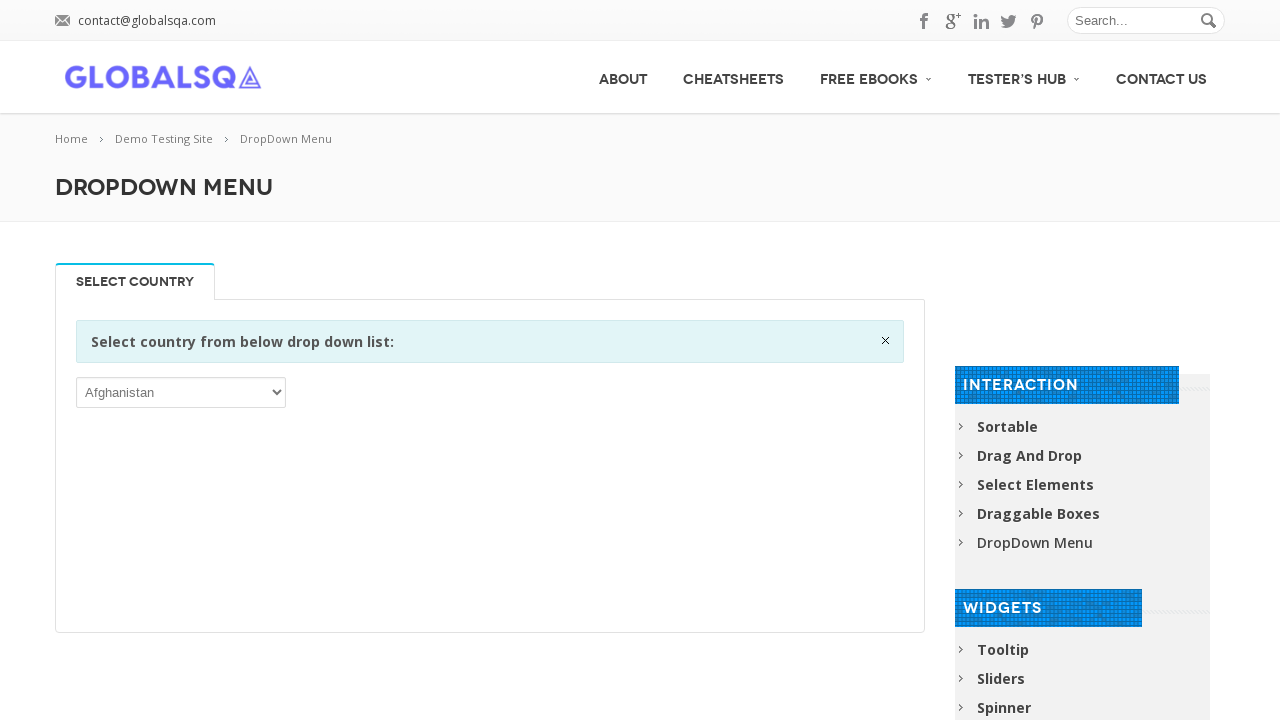

Navigated to dropdown menu demo page
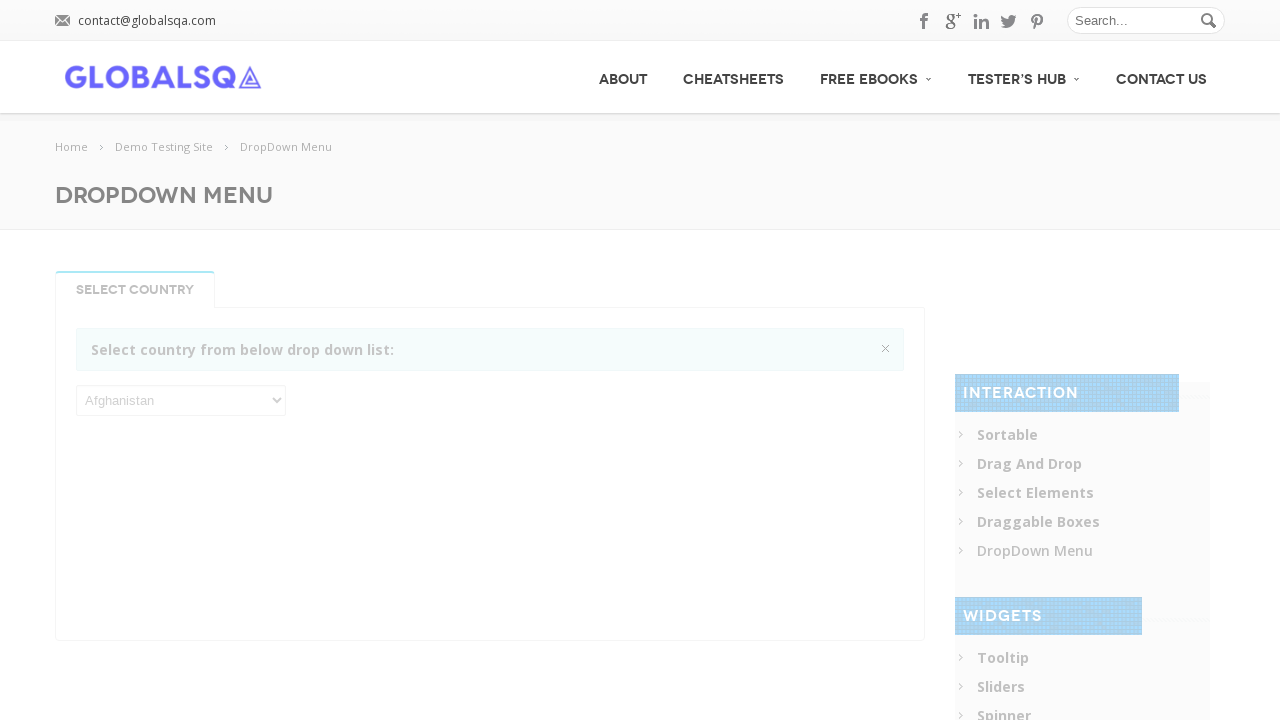

Select dropdown element loaded
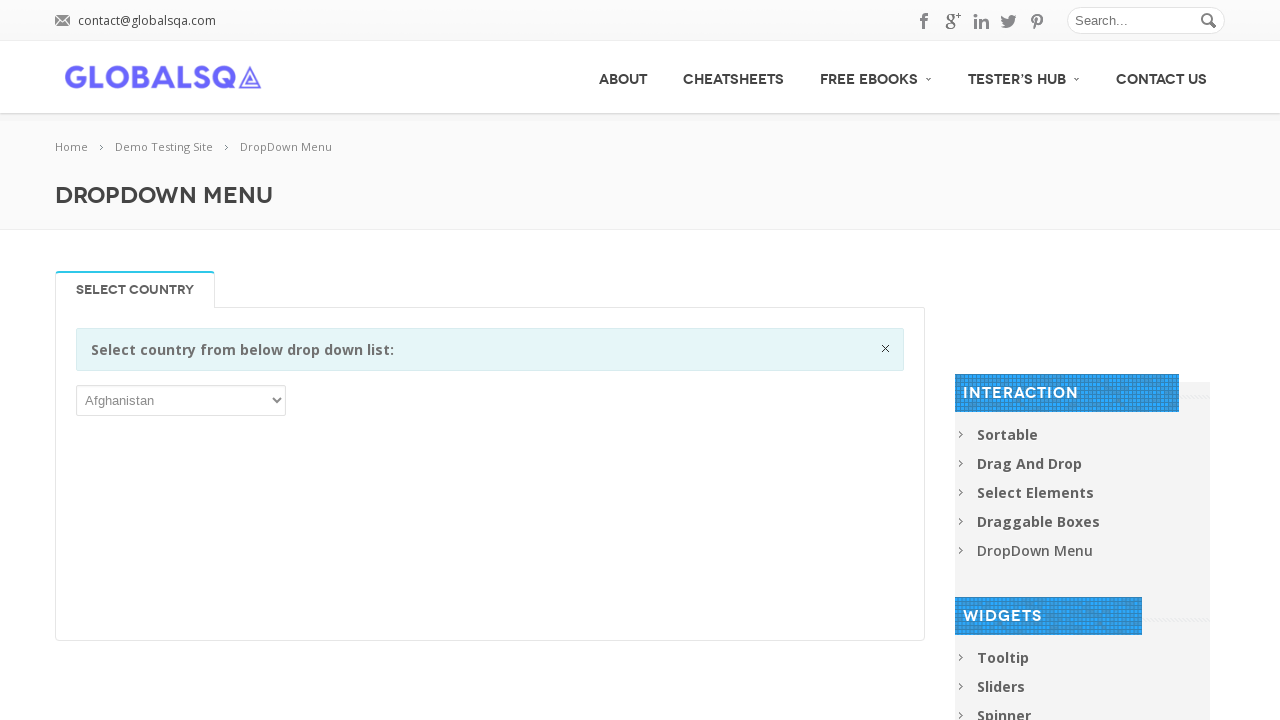

Located select dropdown element
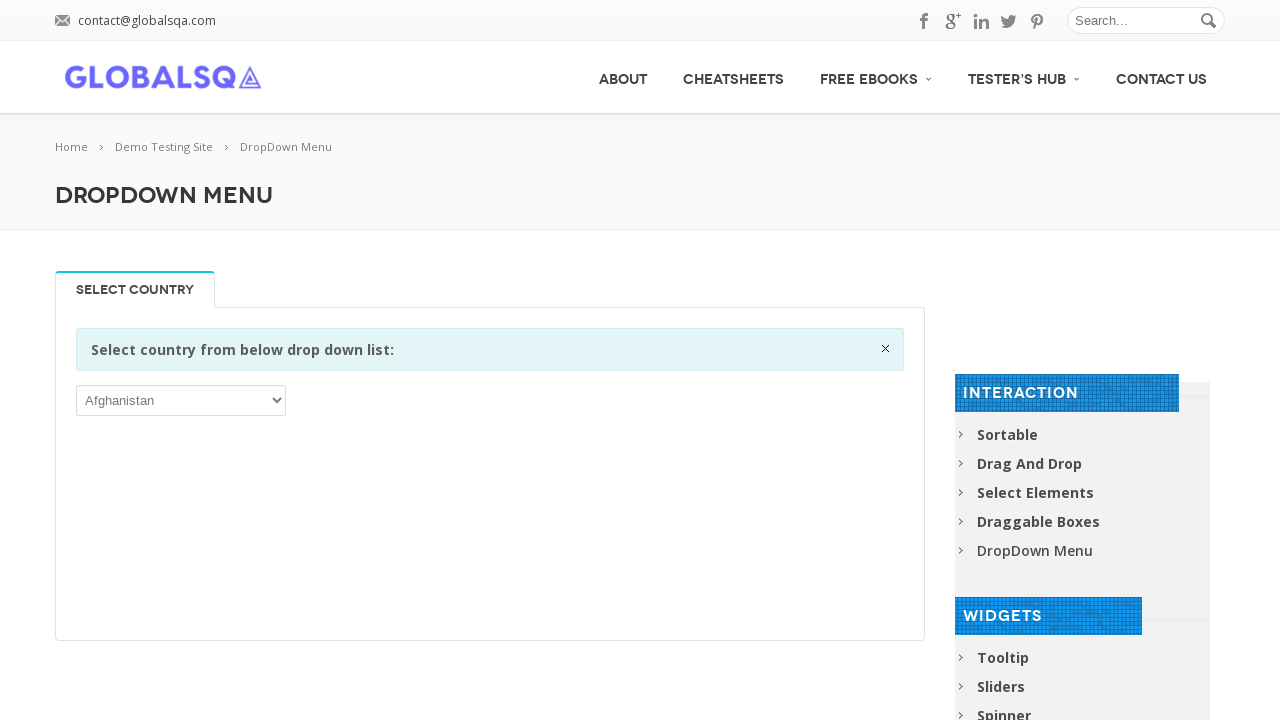

Retrieved all dropdown options
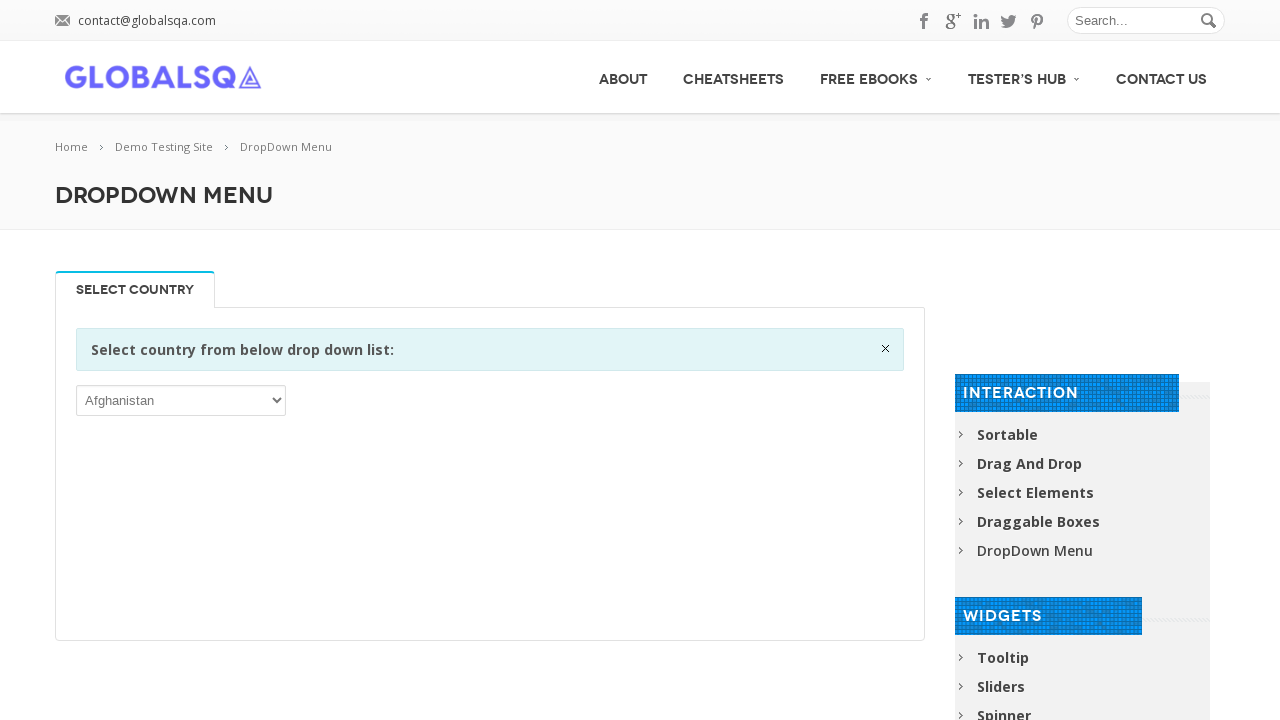

Verified first dropdown option is accessible: 'Afghanistan'
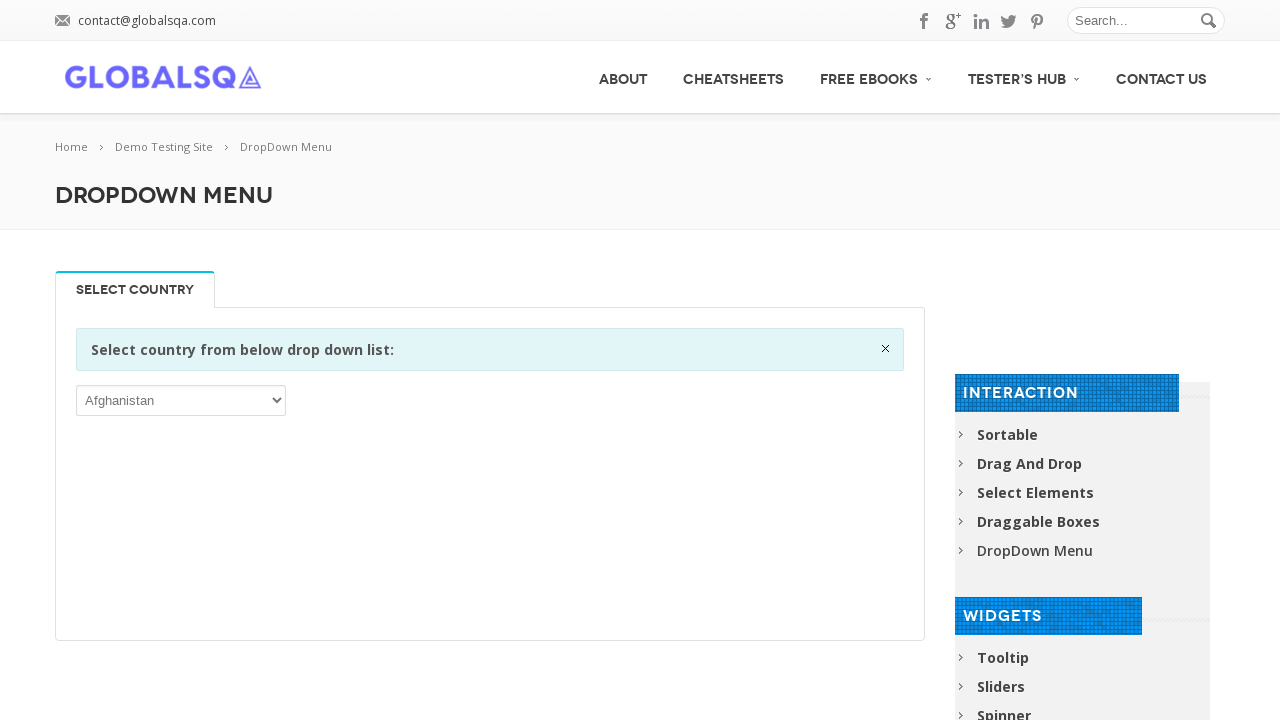

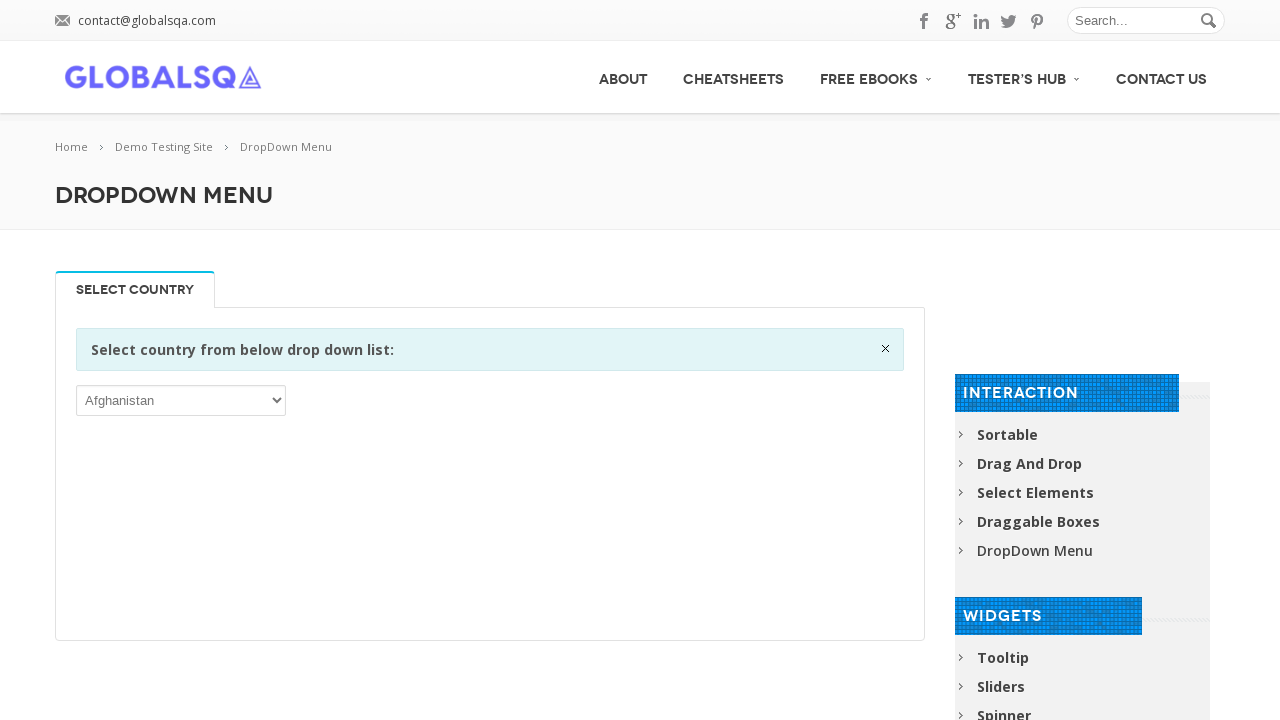